Tests filtering to display only active (incomplete) todo items

Starting URL: https://demo.playwright.dev/todomvc

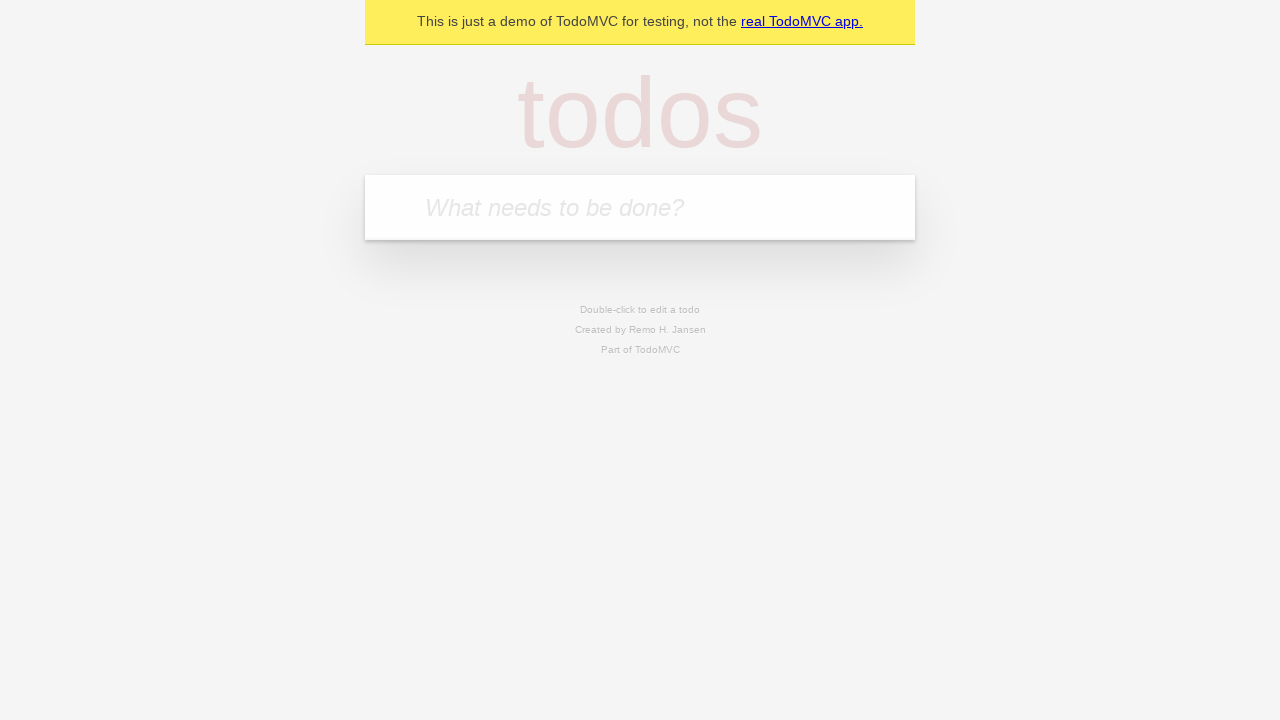

Filled todo input with 'buy some cheese' on internal:attr=[placeholder="What needs to be done?"i]
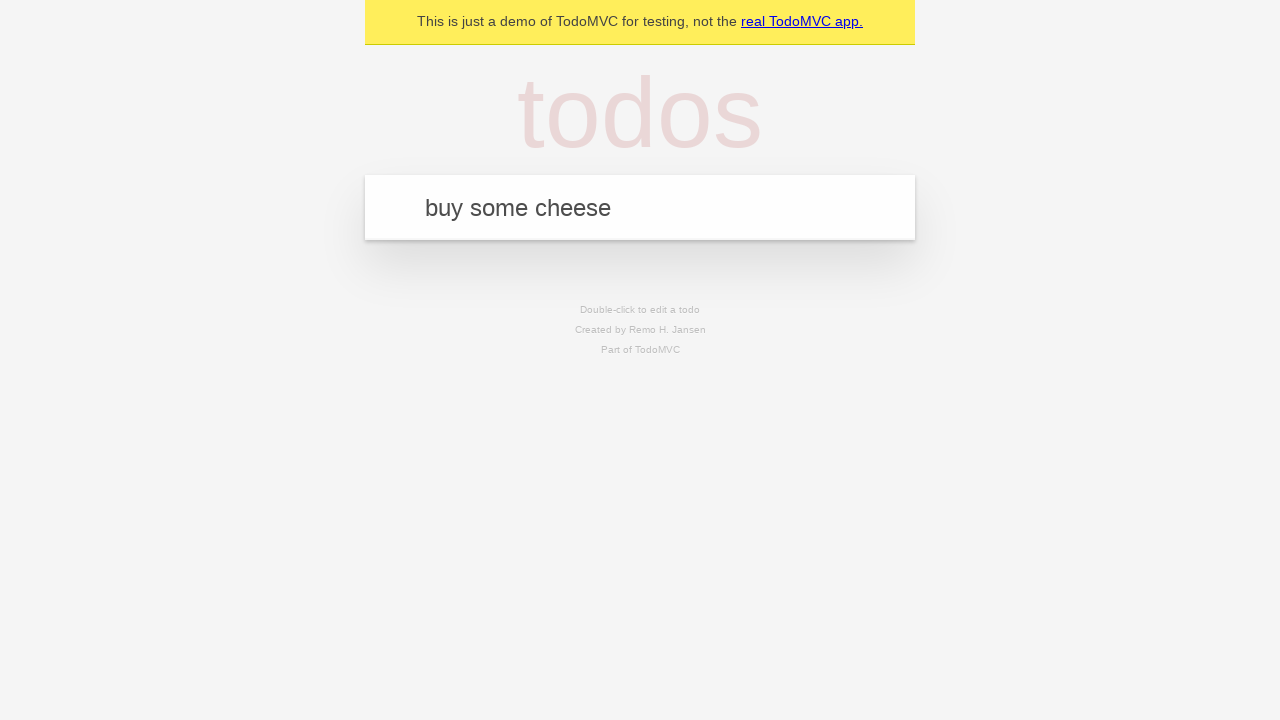

Pressed Enter to add 'buy some cheese' to the todo list on internal:attr=[placeholder="What needs to be done?"i]
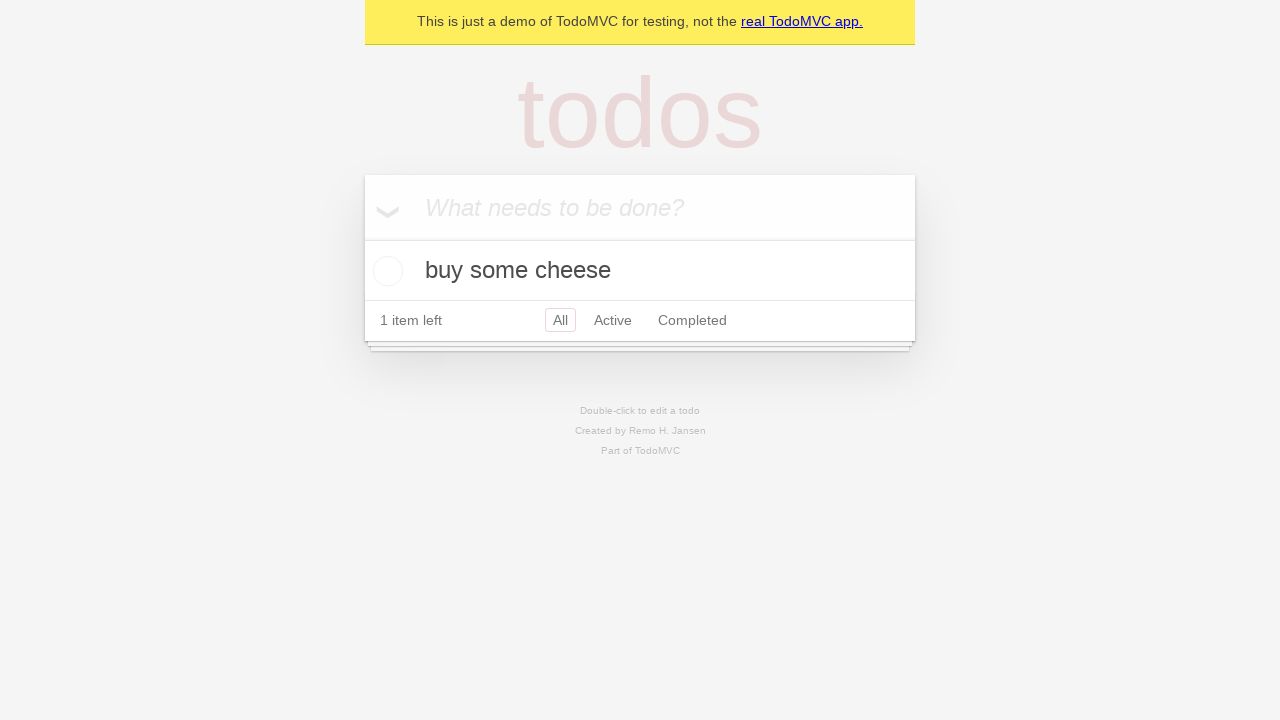

Filled todo input with 'feed the cat' on internal:attr=[placeholder="What needs to be done?"i]
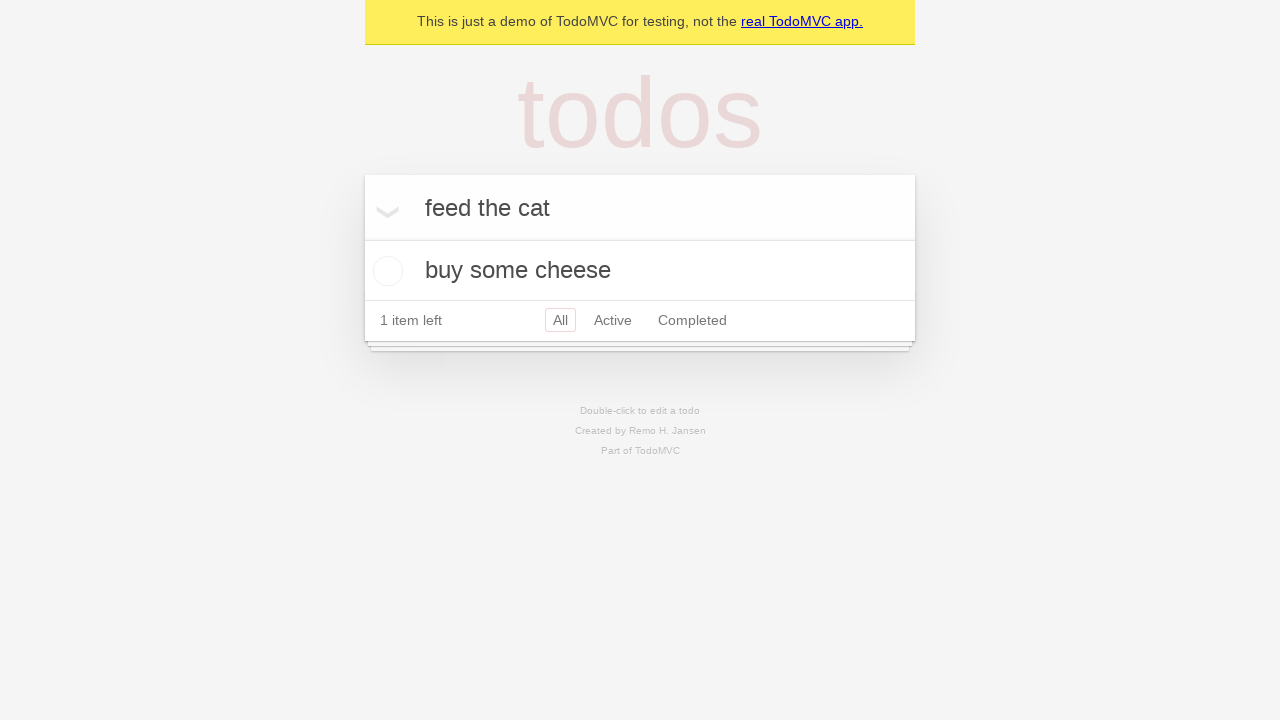

Pressed Enter to add 'feed the cat' to the todo list on internal:attr=[placeholder="What needs to be done?"i]
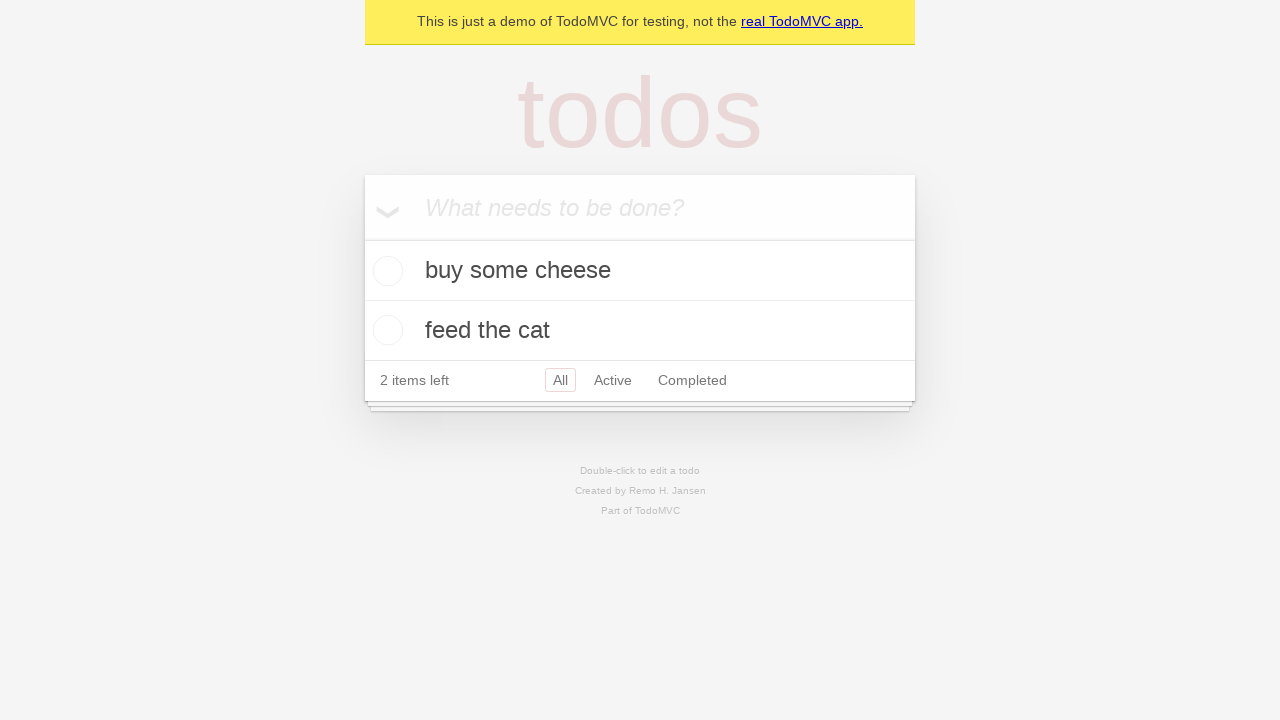

Filled todo input with 'book a doctors appointment' on internal:attr=[placeholder="What needs to be done?"i]
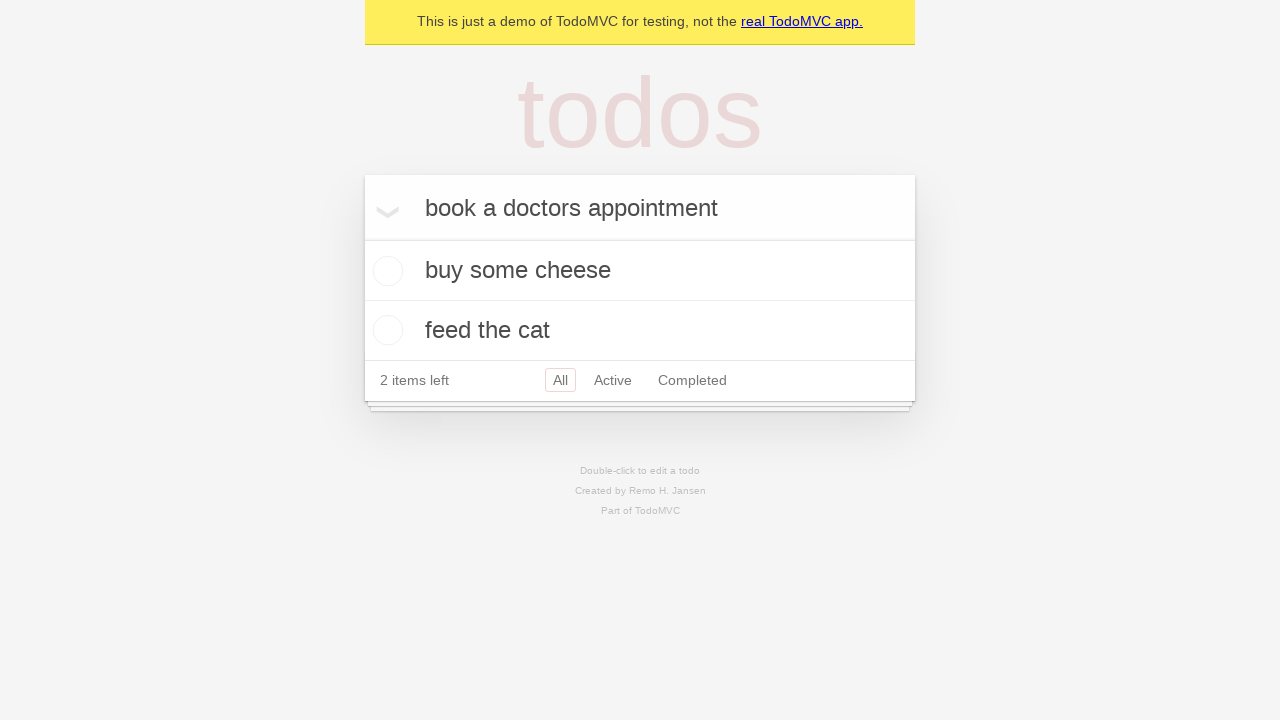

Pressed Enter to add 'book a doctors appointment' to the todo list on internal:attr=[placeholder="What needs to be done?"i]
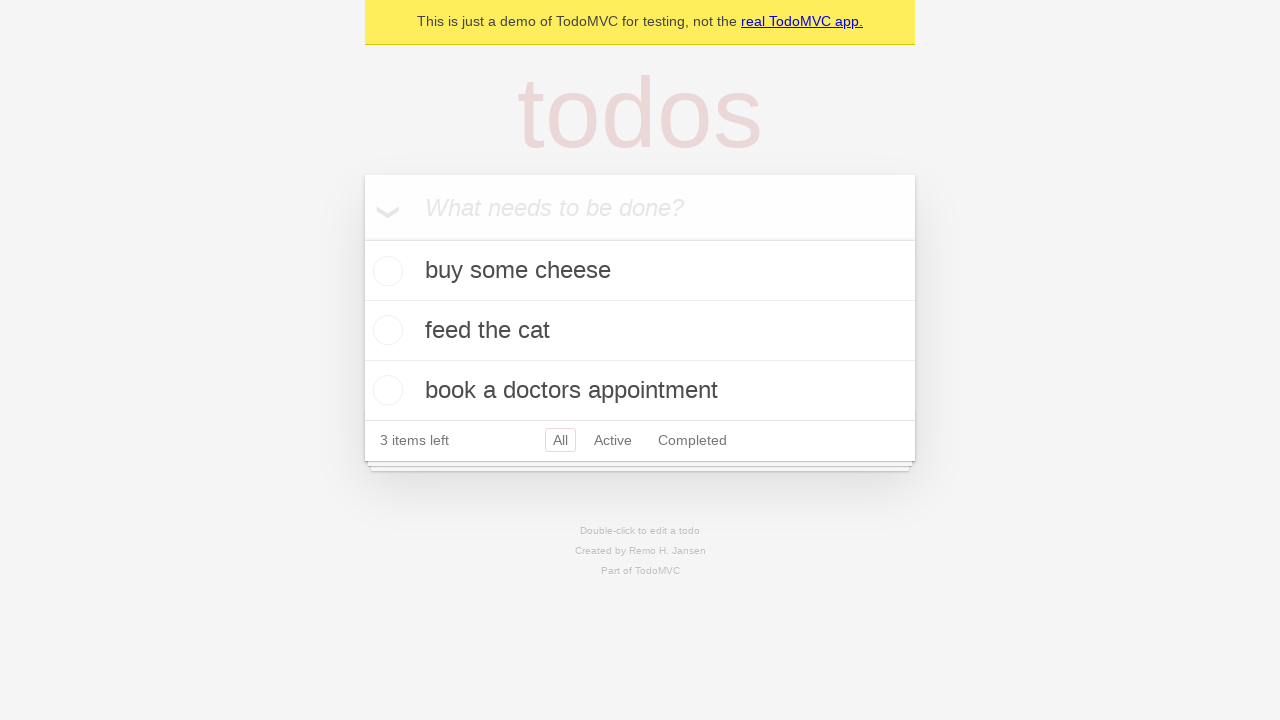

Marked second todo item as complete at (385, 330) on internal:testid=[data-testid="todo-item"s] >> nth=1 >> internal:role=checkbox
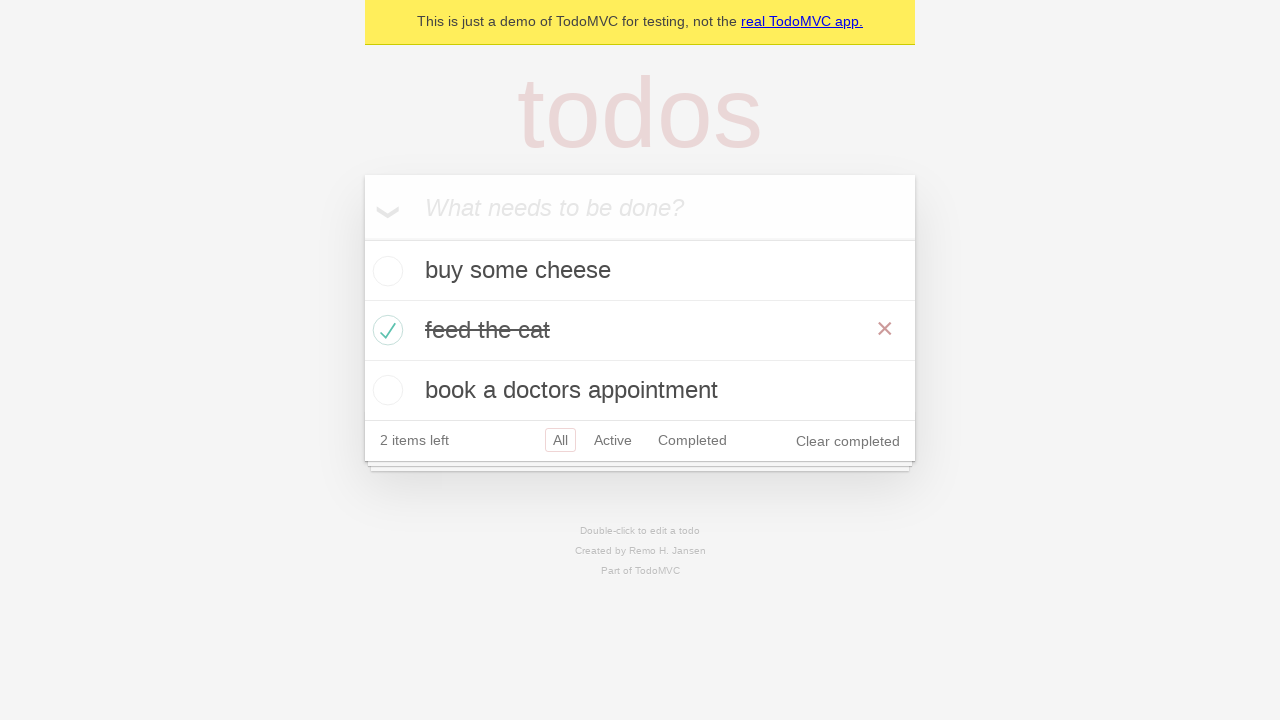

Clicked Active filter to display only incomplete todo items at (613, 440) on internal:role=link[name="Active"i]
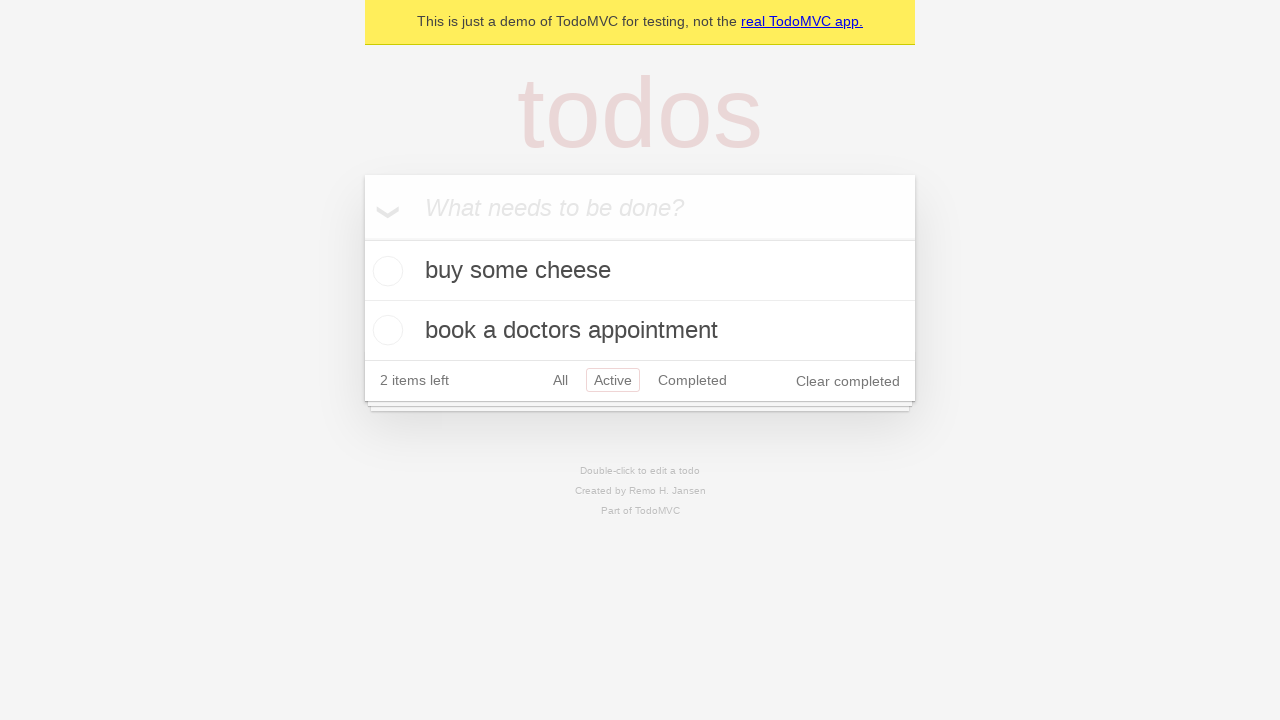

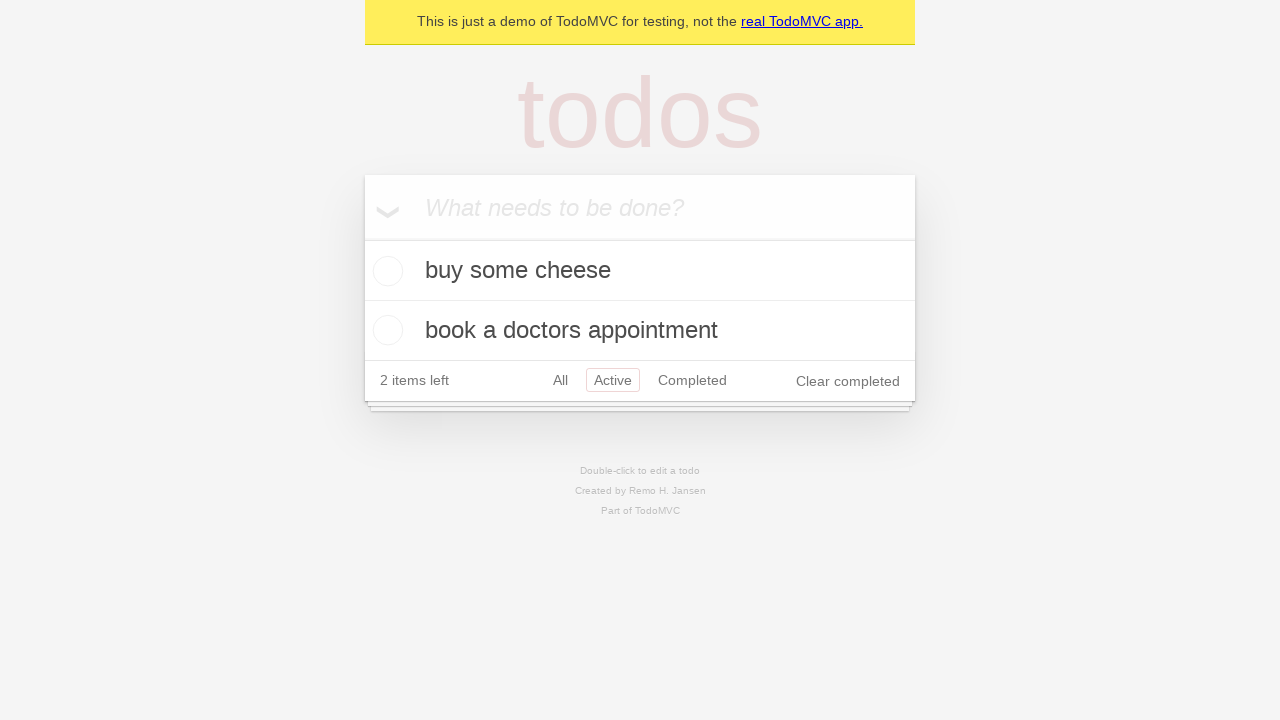